Tests marking all todo items as completed using the toggle-all checkbox

Starting URL: https://demo.playwright.dev/todomvc

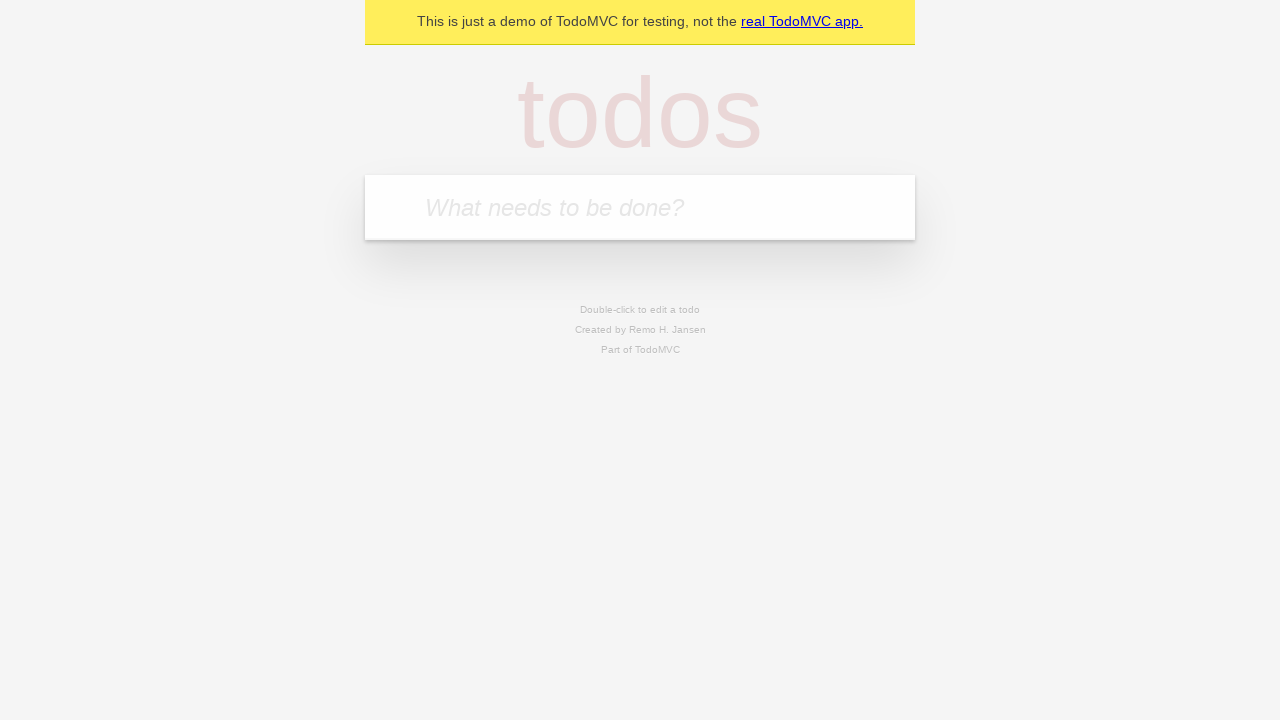

Filled todo input with 'buy some cheese' on internal:attr=[placeholder="What needs to be done?"i]
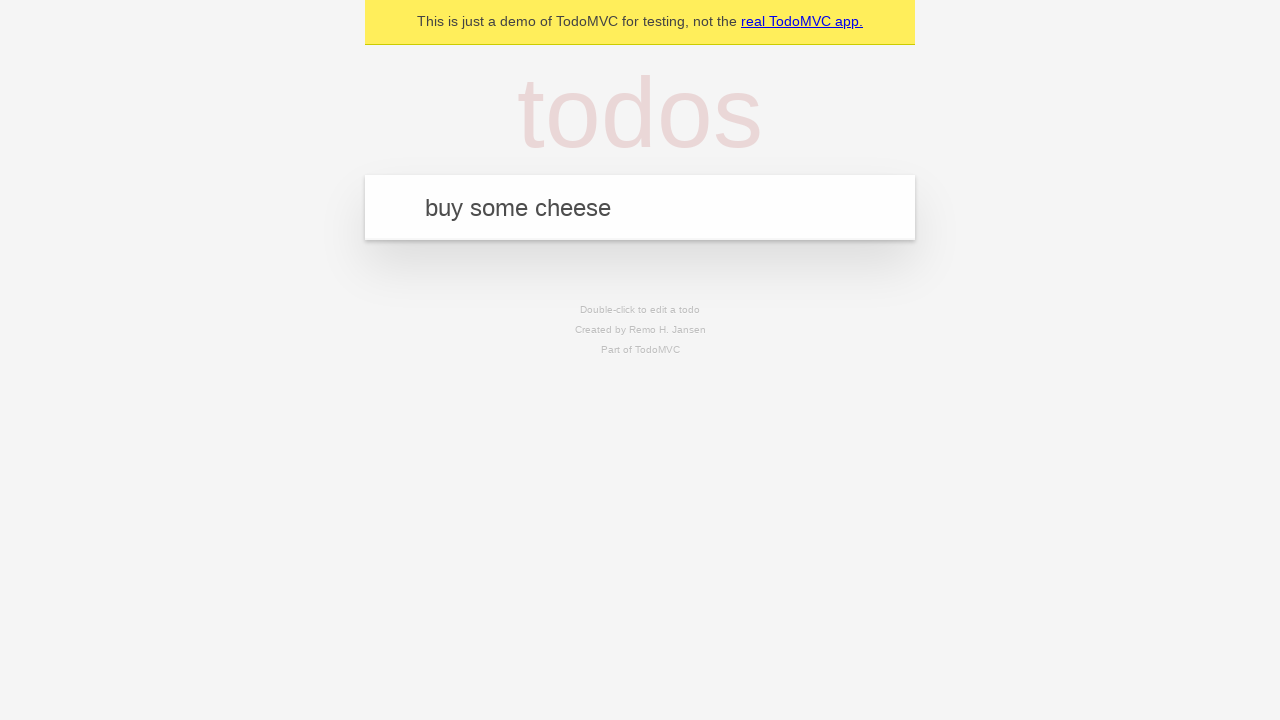

Pressed Enter to add todo 'buy some cheese' on internal:attr=[placeholder="What needs to be done?"i]
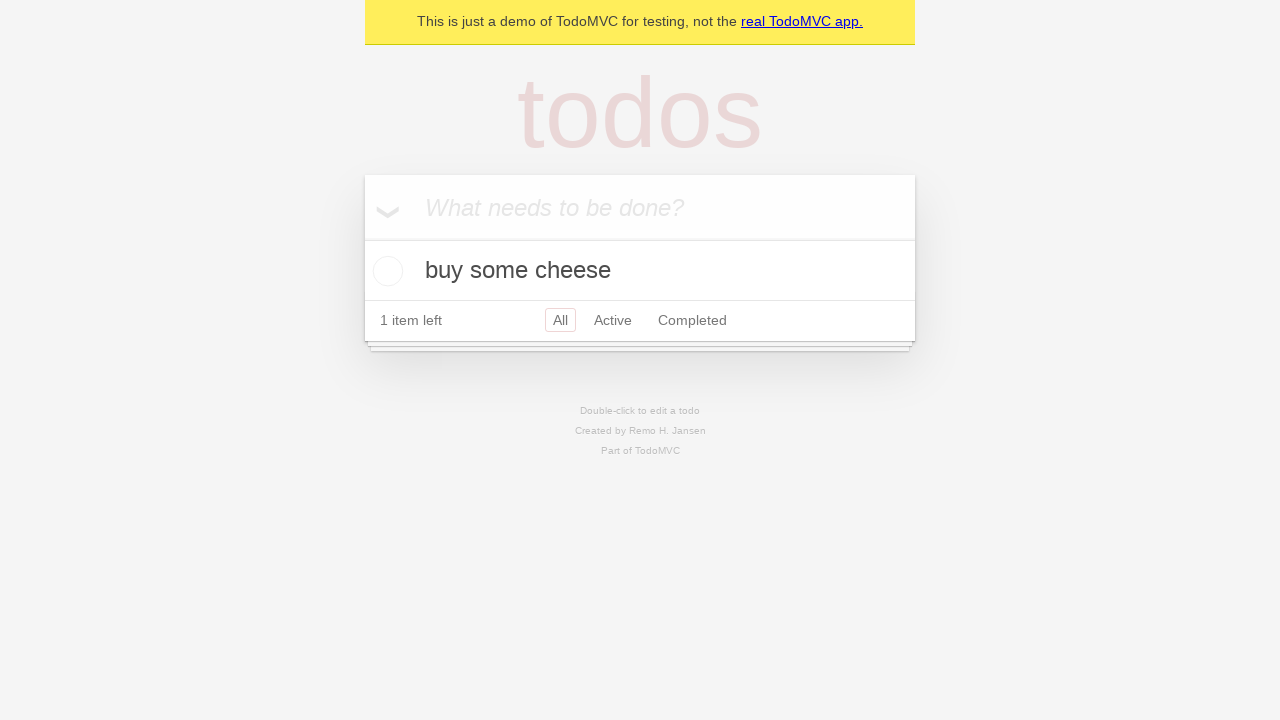

Filled todo input with 'feed the cat' on internal:attr=[placeholder="What needs to be done?"i]
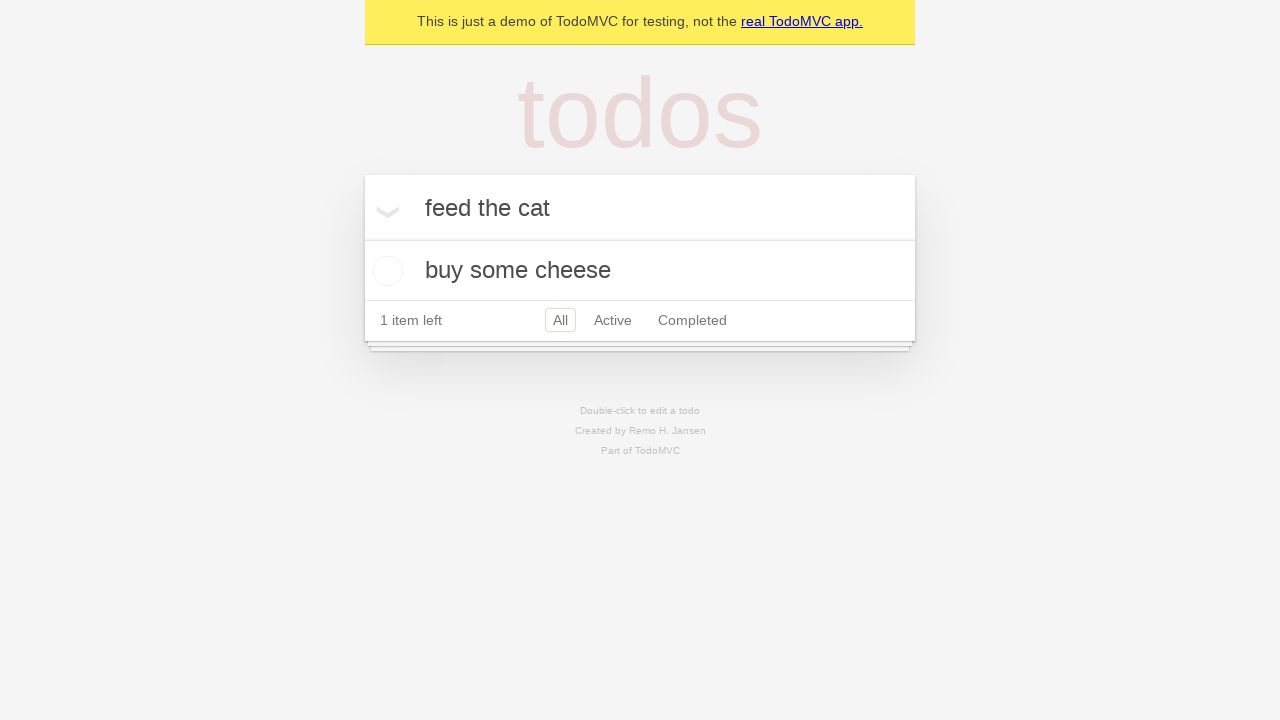

Pressed Enter to add todo 'feed the cat' on internal:attr=[placeholder="What needs to be done?"i]
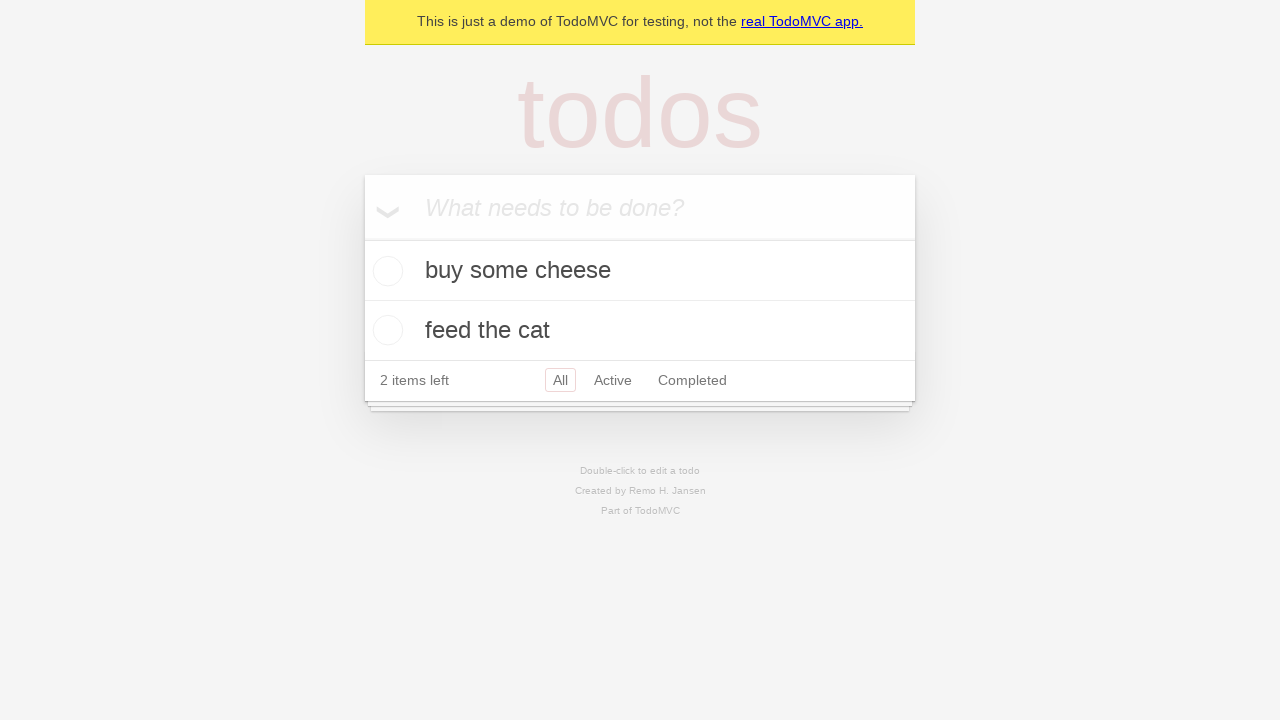

Filled todo input with 'book a doctors appointment' on internal:attr=[placeholder="What needs to be done?"i]
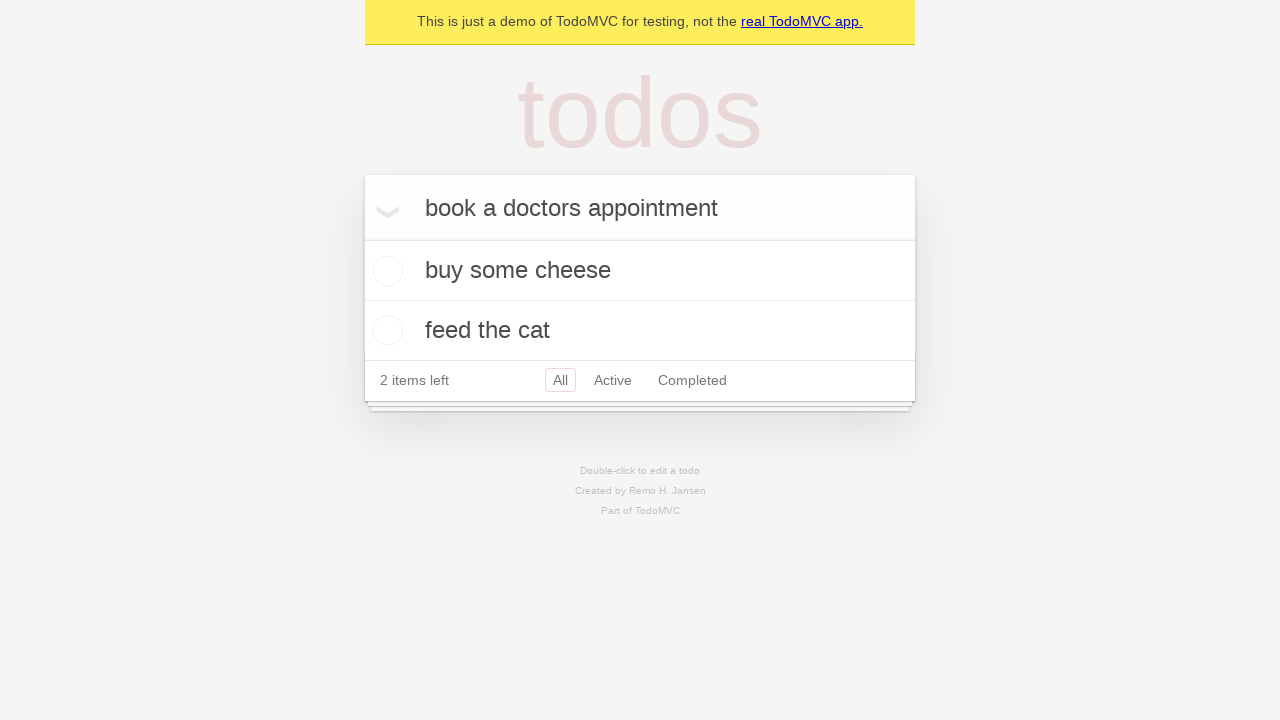

Pressed Enter to add todo 'book a doctors appointment' on internal:attr=[placeholder="What needs to be done?"i]
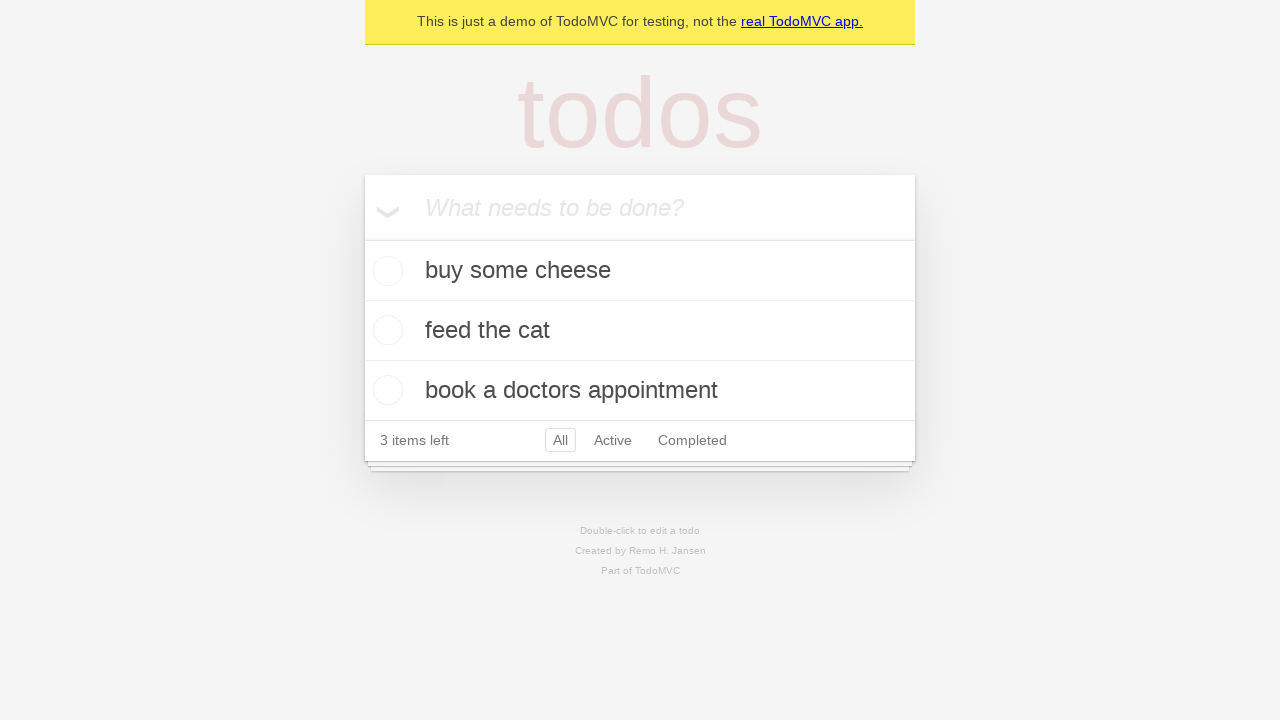

Clicked 'Mark all as complete' checkbox to mark all todos as completed at (362, 238) on internal:label="Mark all as complete"i
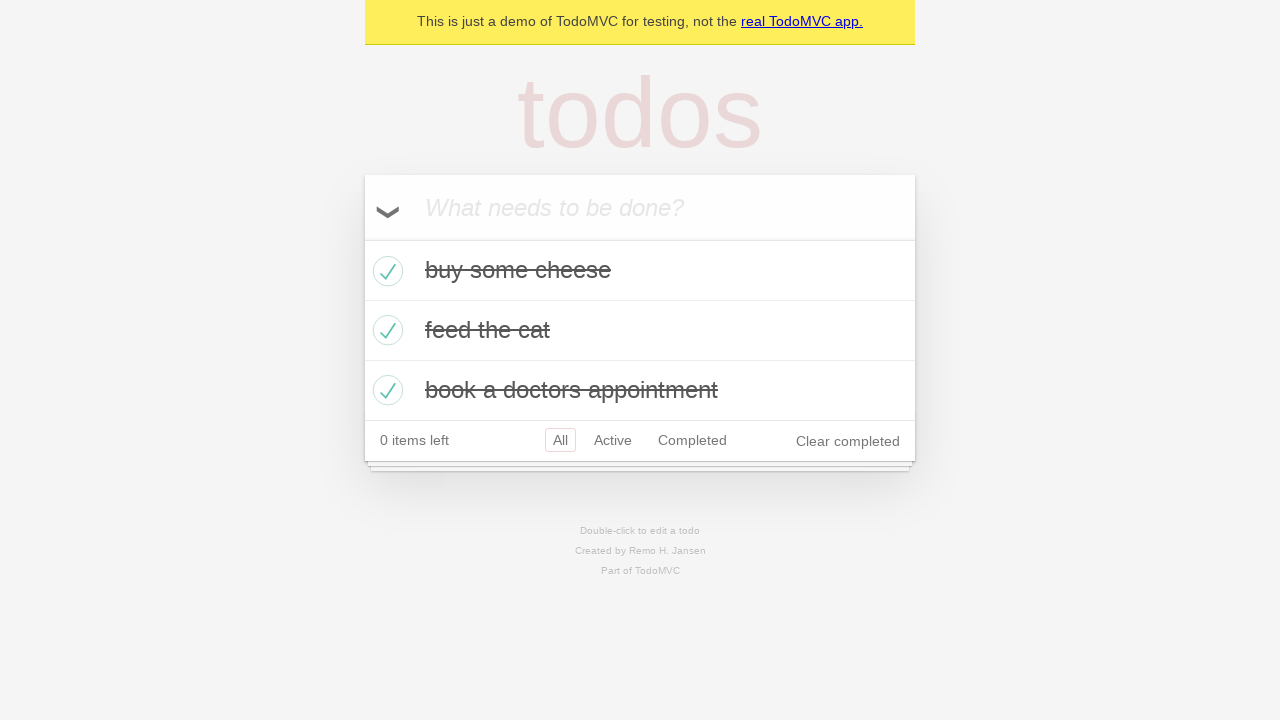

Verified that all todos are marked as completed
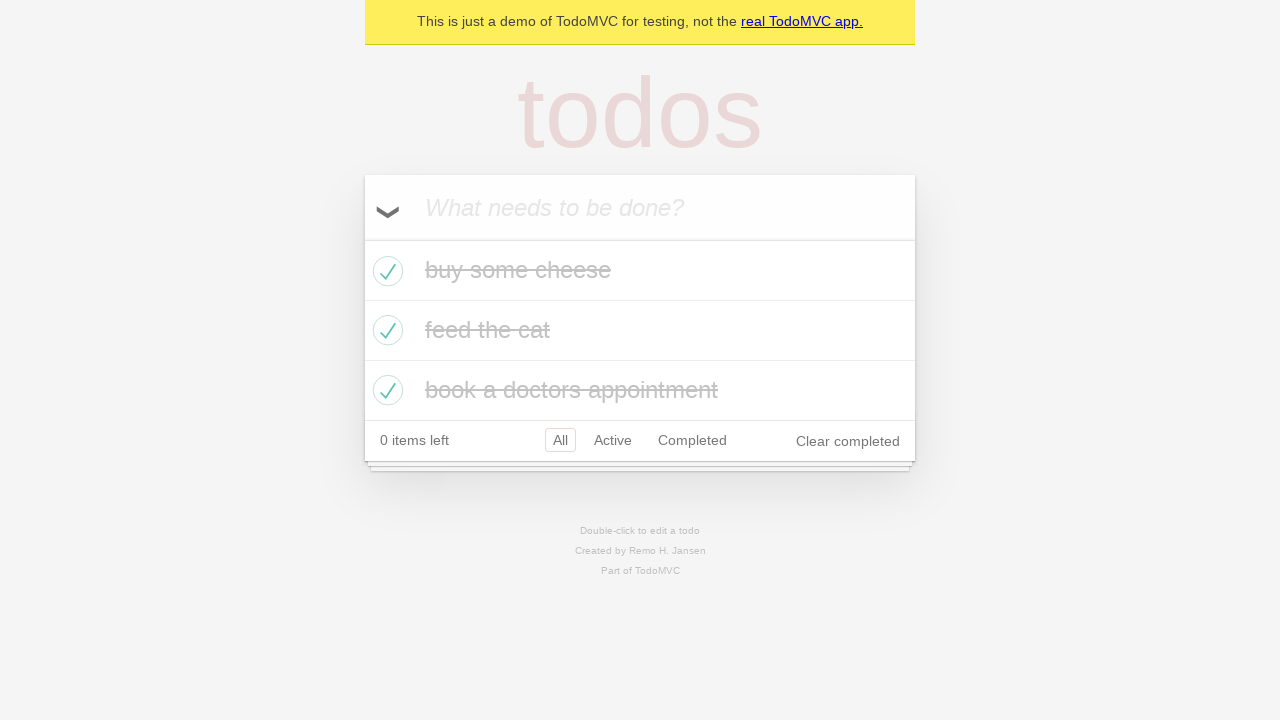

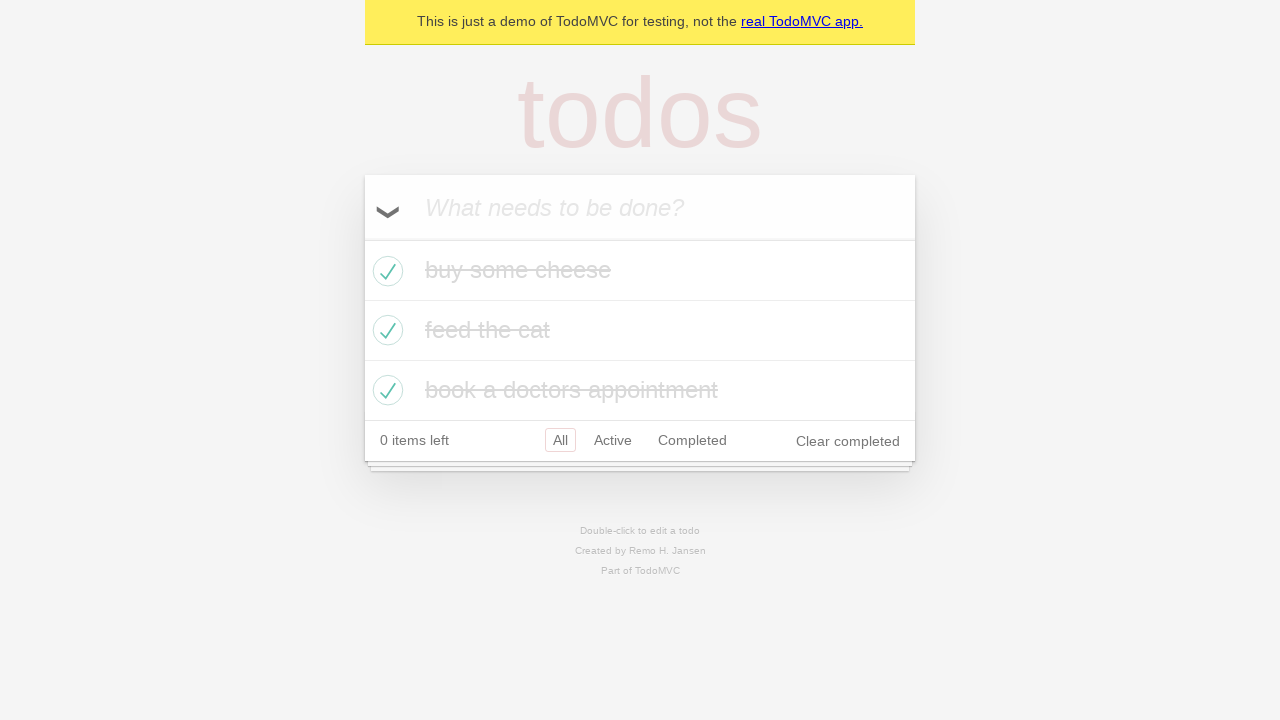